Tests selecting a date using the date picker dropdowns and day selector, then verifies the input field shows the correct formatted date

Starting URL: https://demoqa.com/date-picker

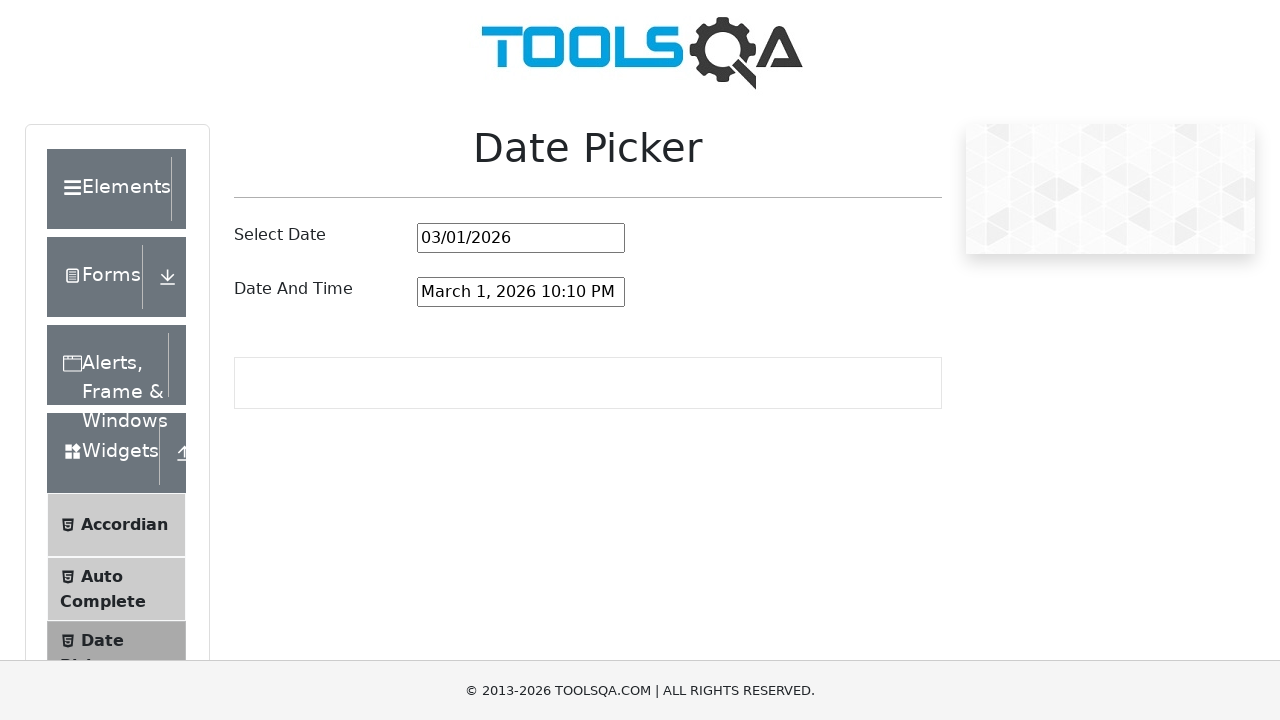

Clicked date picker input field to open the date picker at (521, 238) on #datePickerMonthYearInput
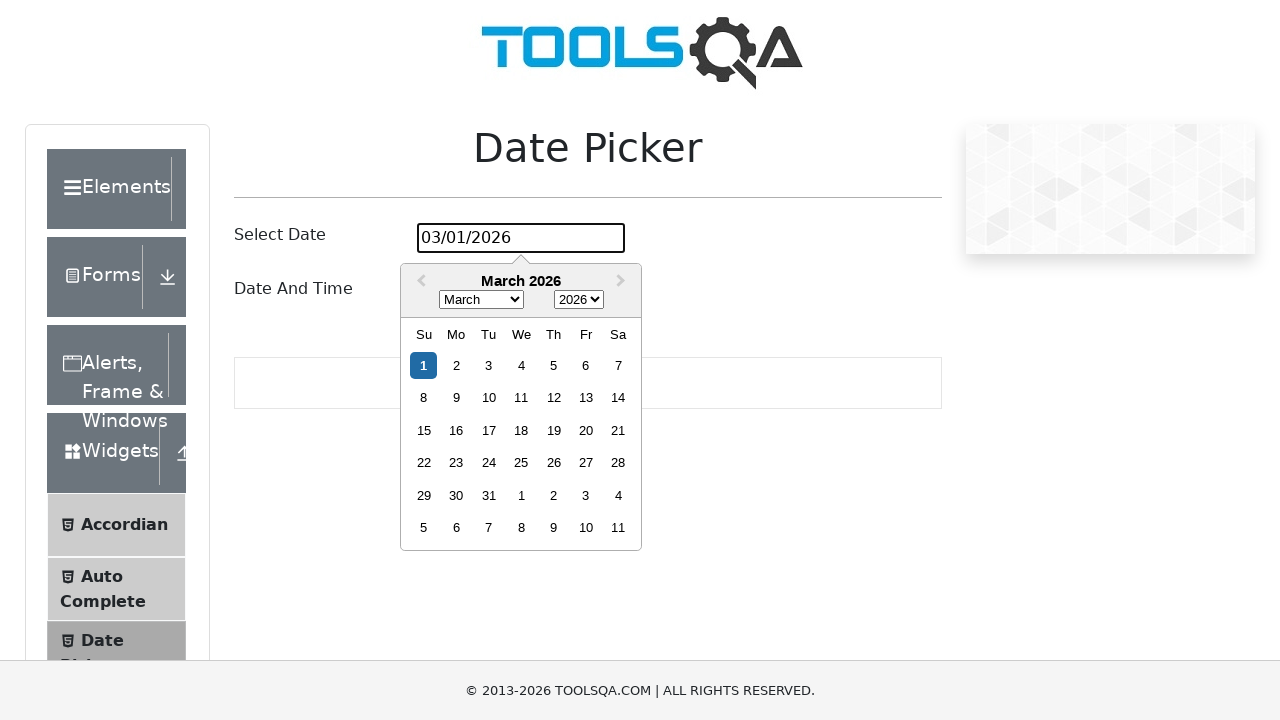

Selected August from month dropdown on .react-datepicker__month-select
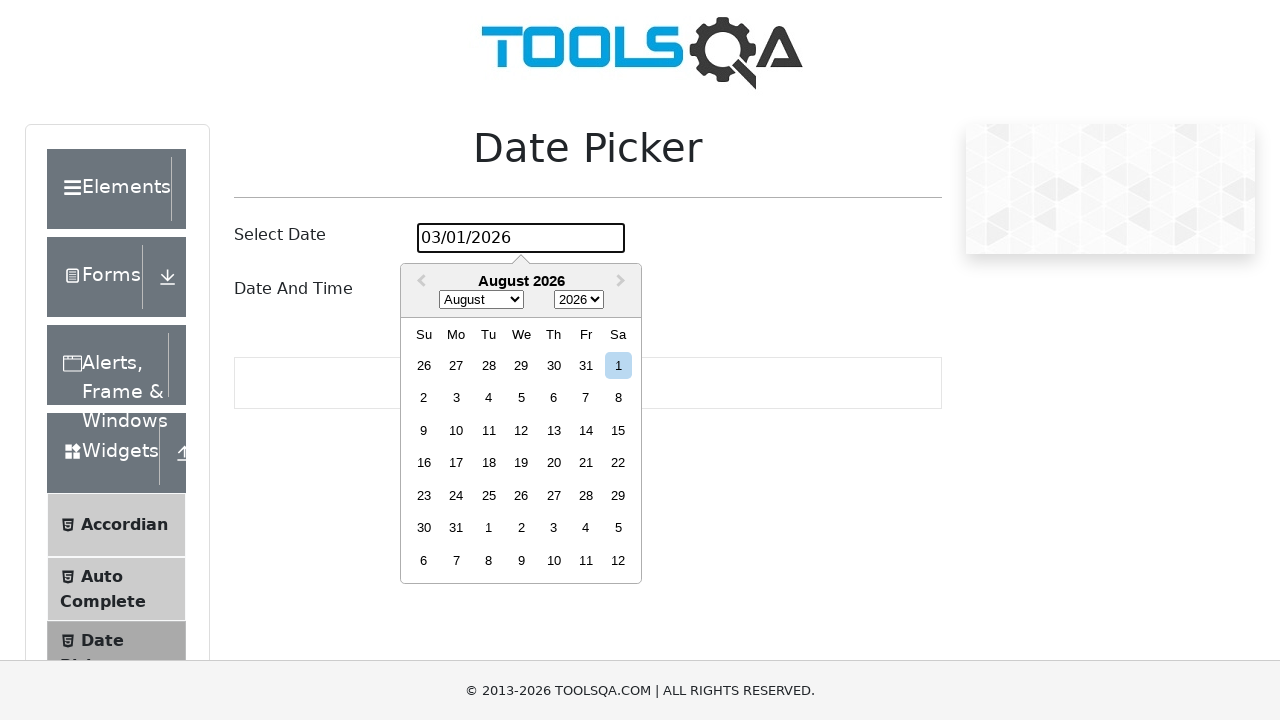

Selected 2018 from year dropdown on .react-datepicker__year-select
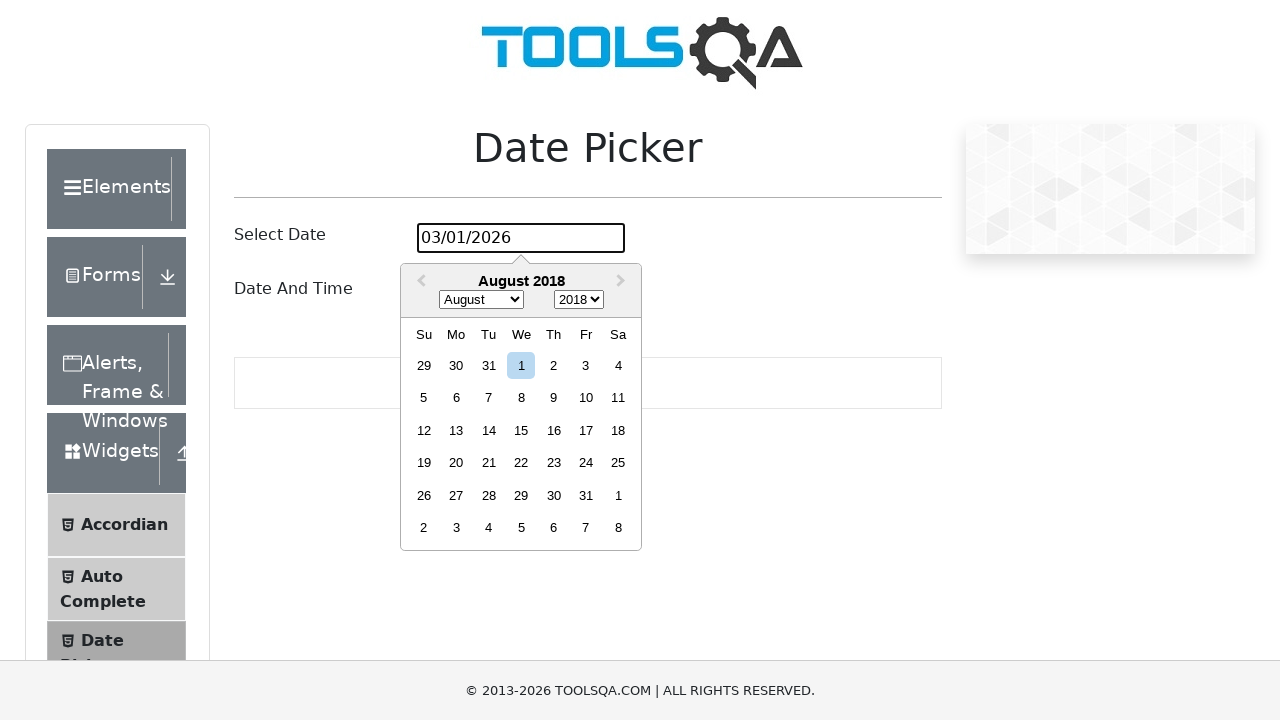

Clicked on day 2 in the calendar at (554, 365) on .react-datepicker__week >> internal:text="2"s >> nth=0
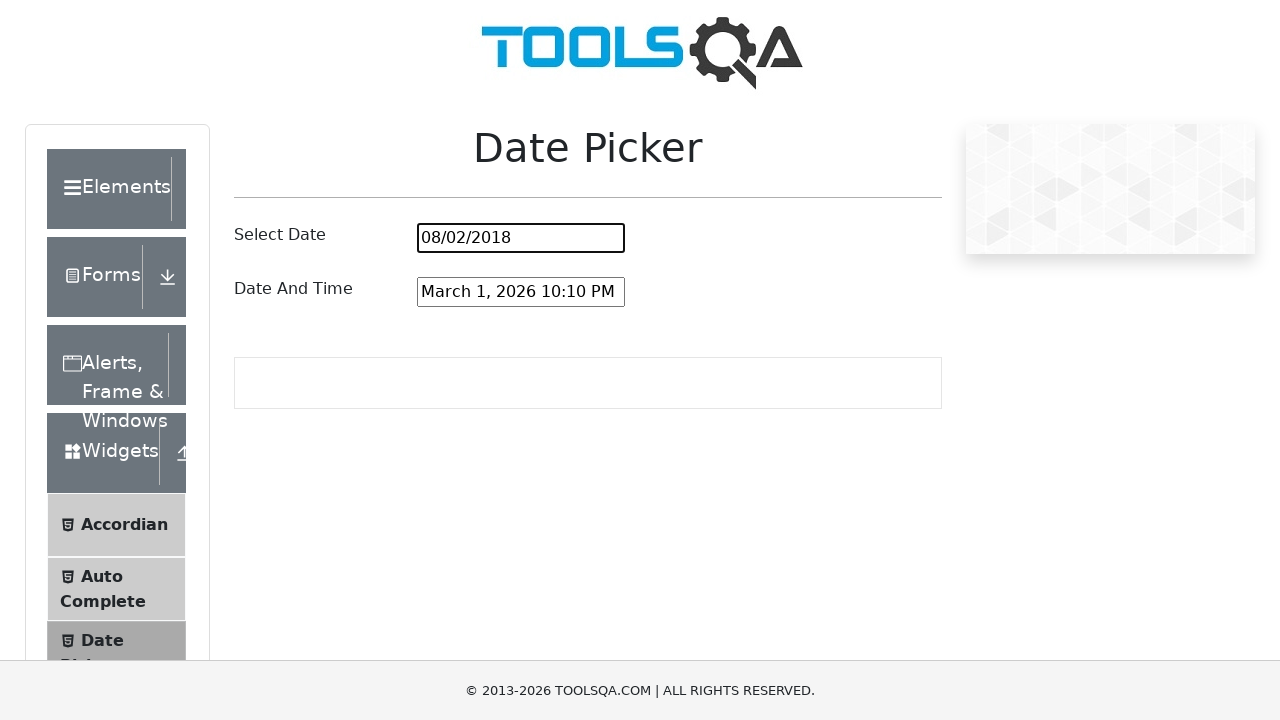

Waited 500ms for input field to update with selected date
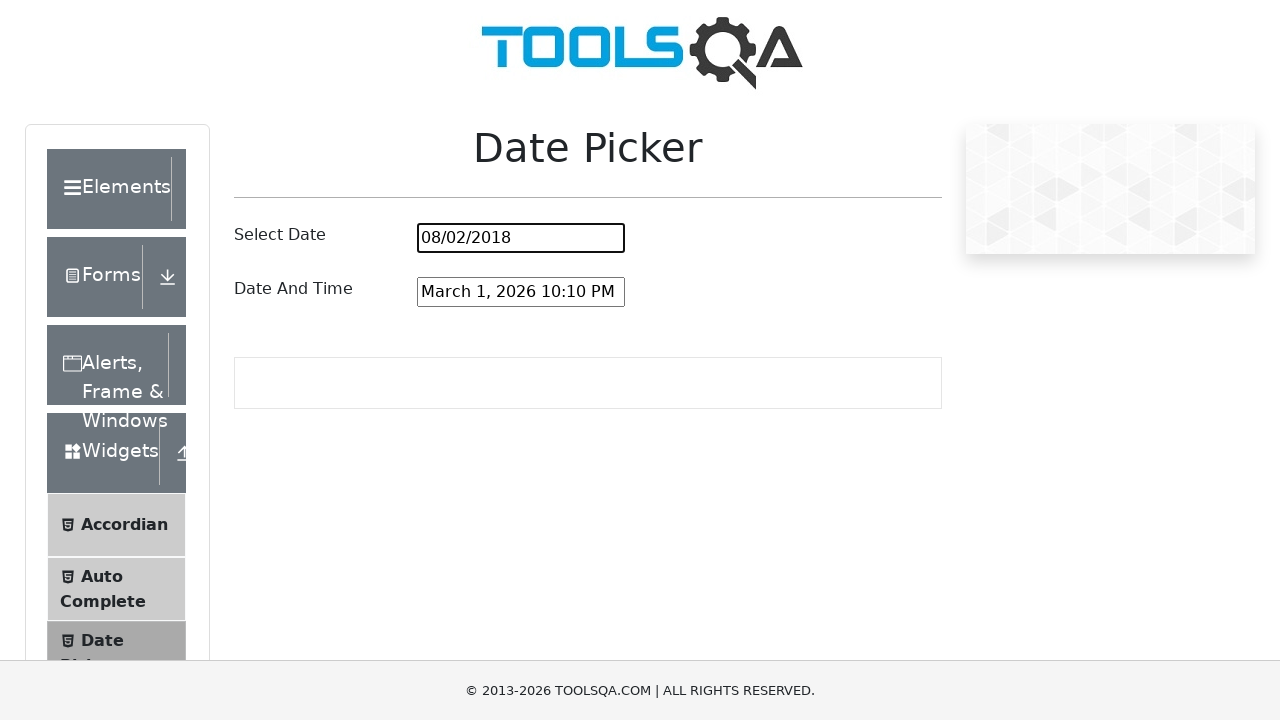

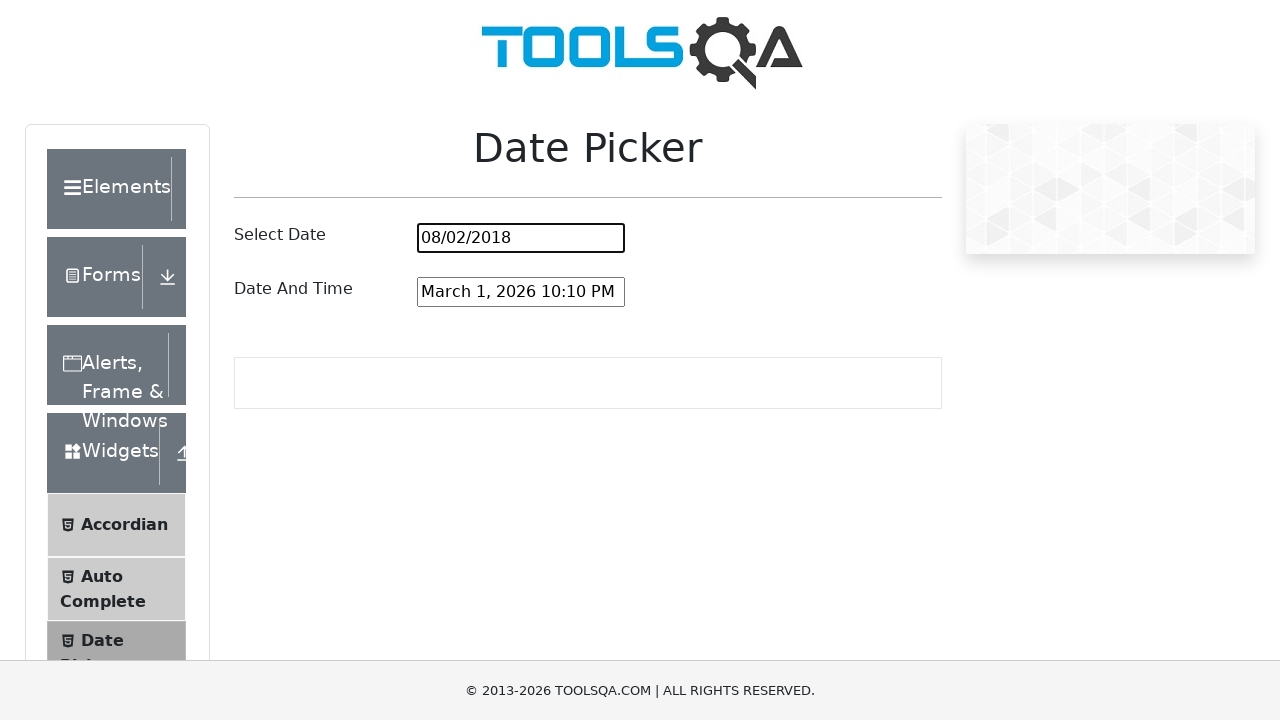